Navigates to the Challenging DOM page and verifies that the canvas element is present on the page.

Starting URL: https://the-internet.herokuapp.com/

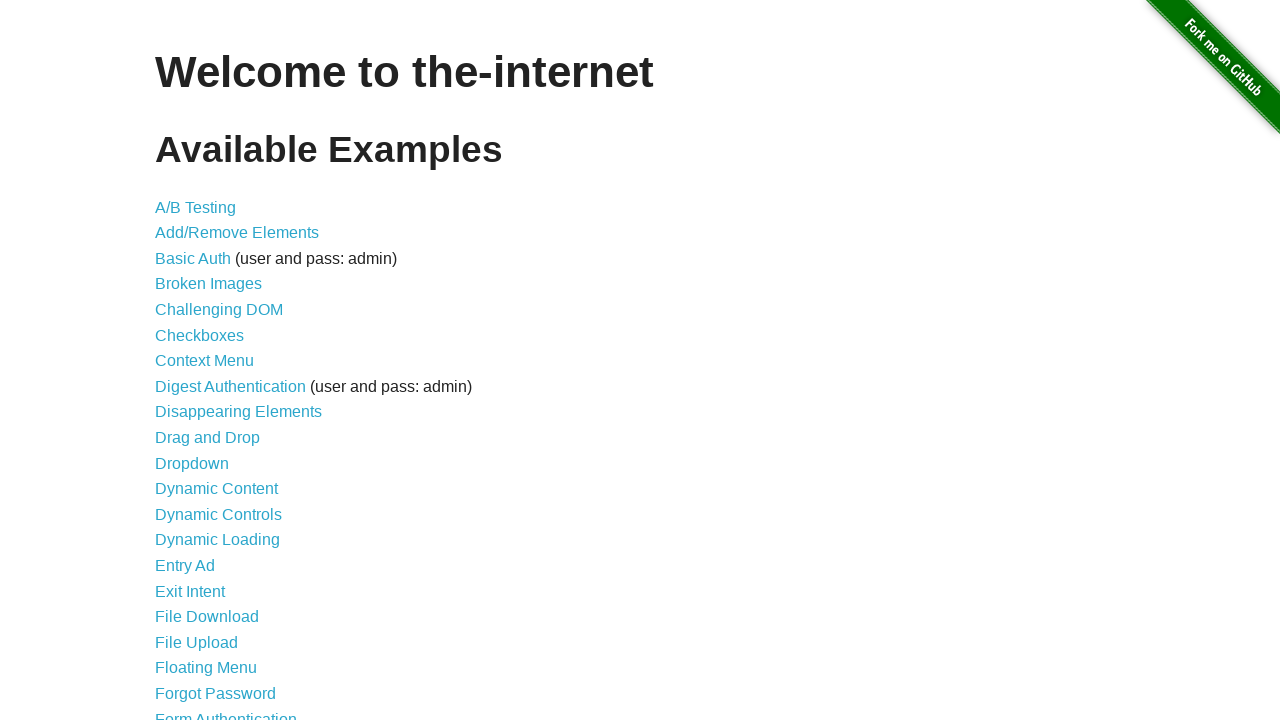

Clicked on Challenging DOM link at (219, 310) on xpath=//a[normalize-space()='Challenging DOM']
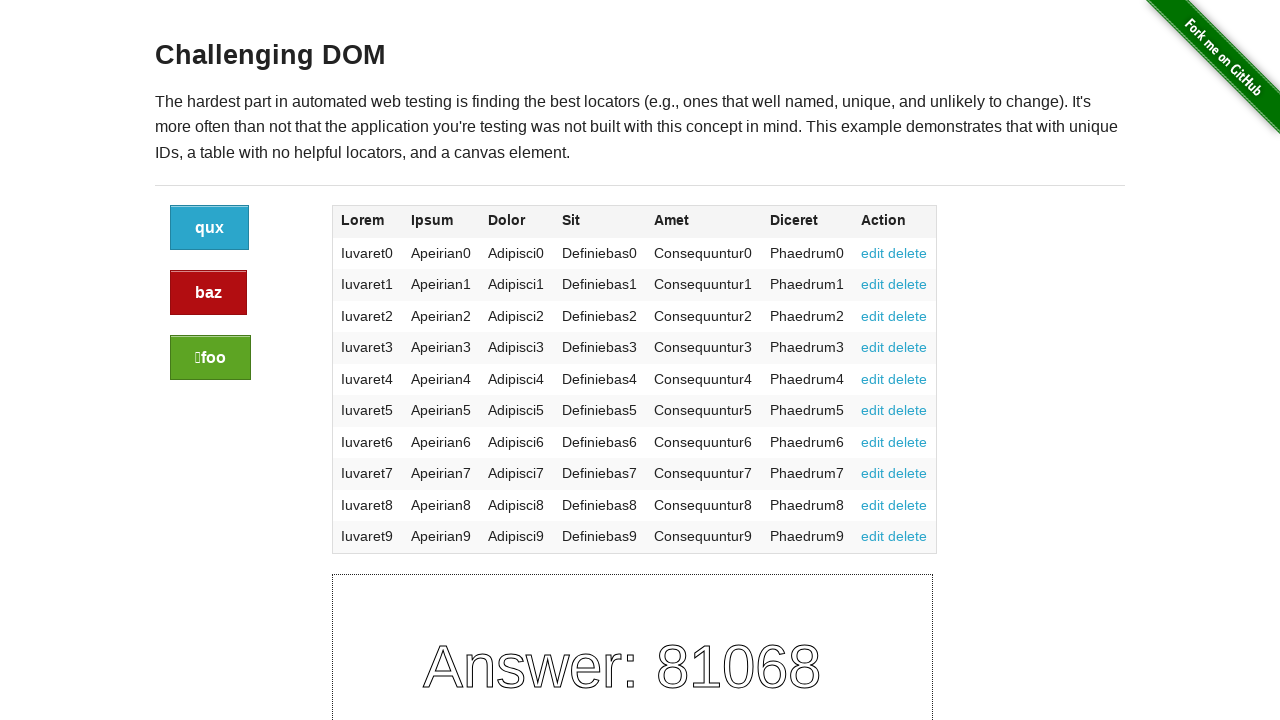

Challenging DOM page loaded with h3 element visible
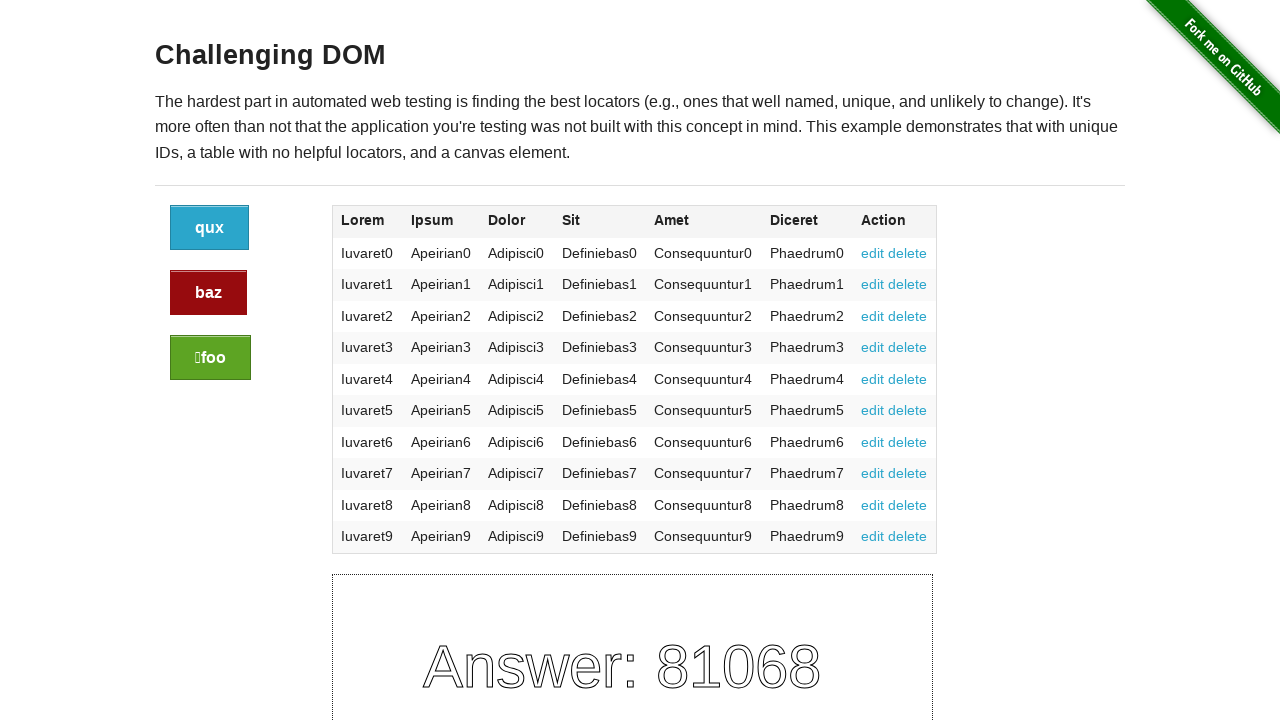

Canvas element is present on the page
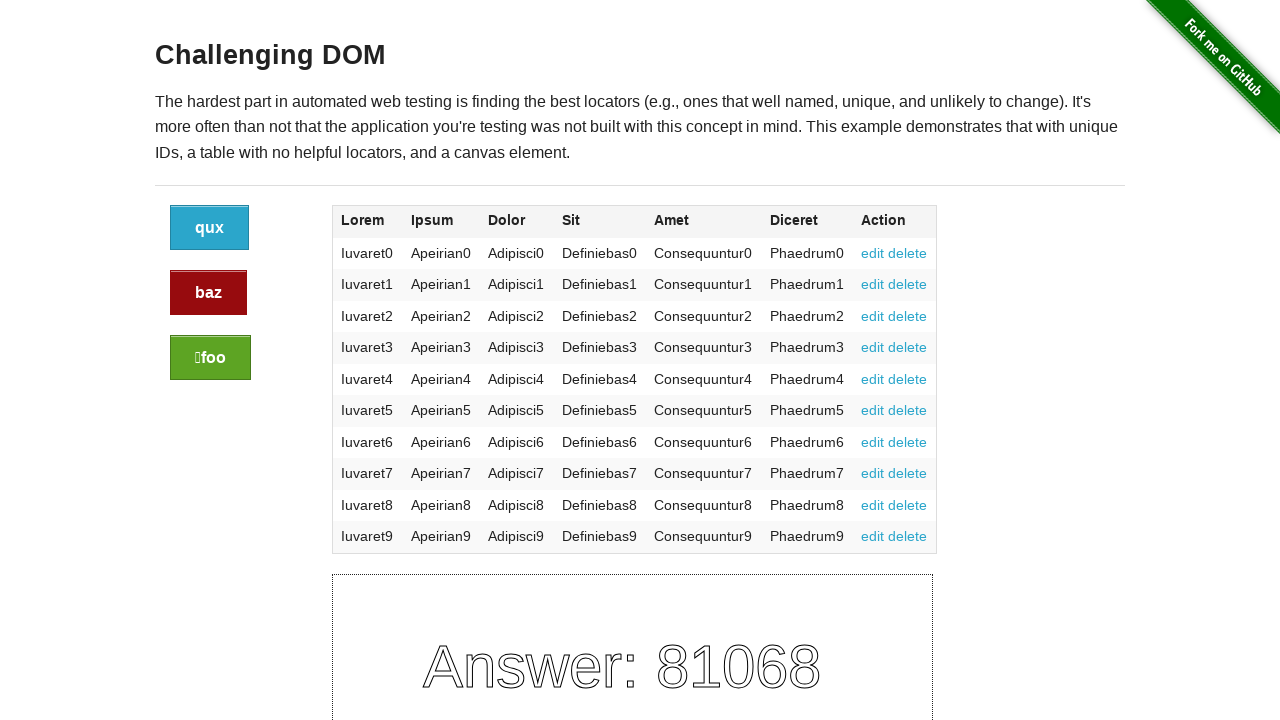

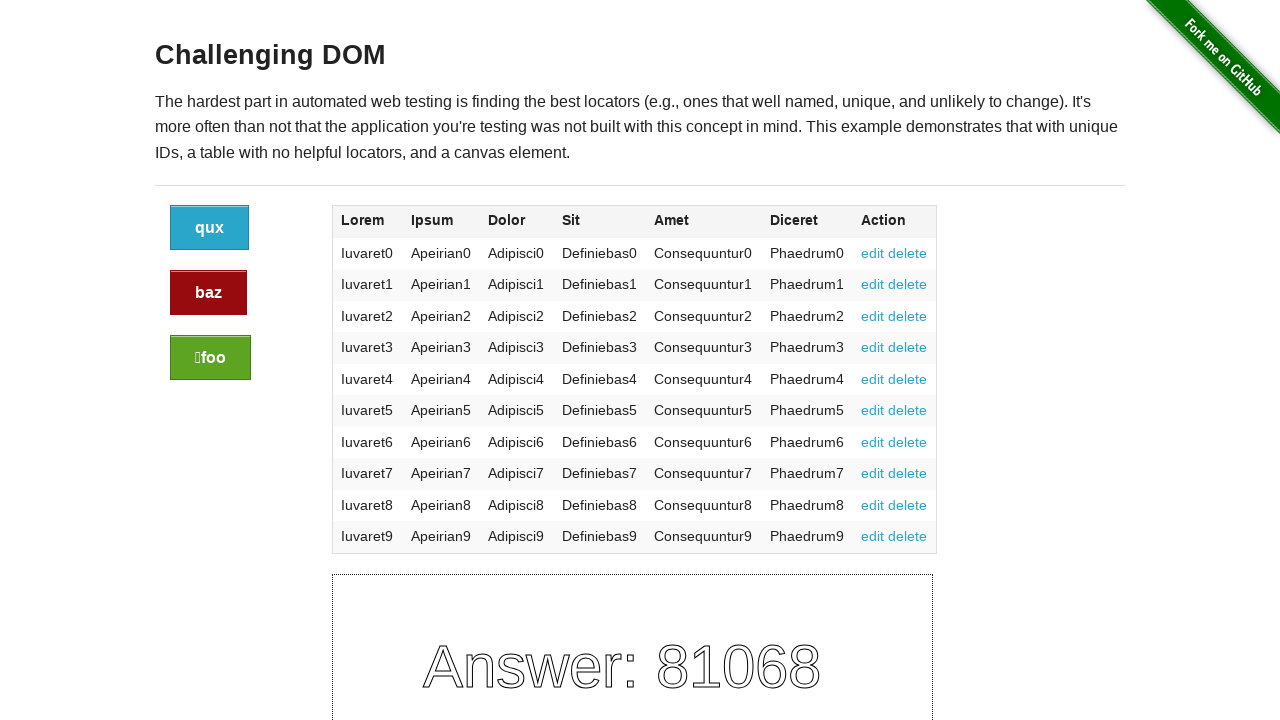